Navigates to the Abhibus travel booking website, maximizes the browser window, and takes a screenshot of the page.

Starting URL: https://www.abhibus.com/

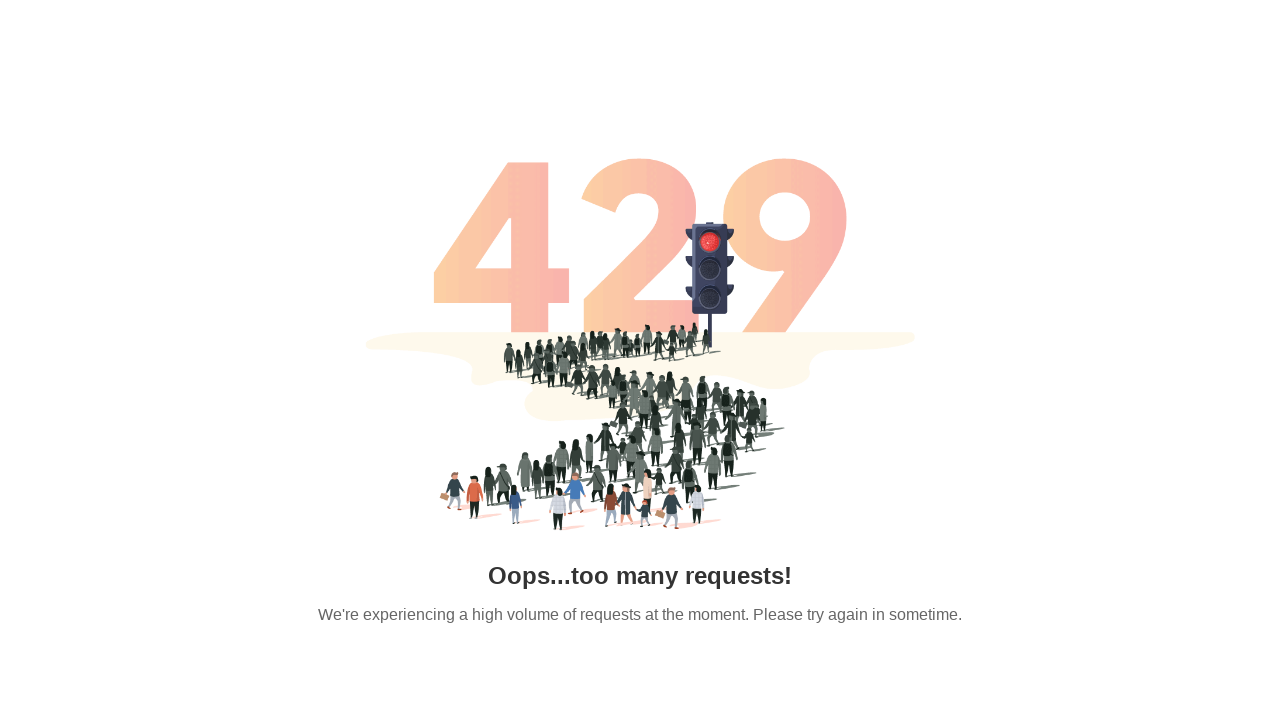

Set viewport size to 1920x1080 to maximize browser window
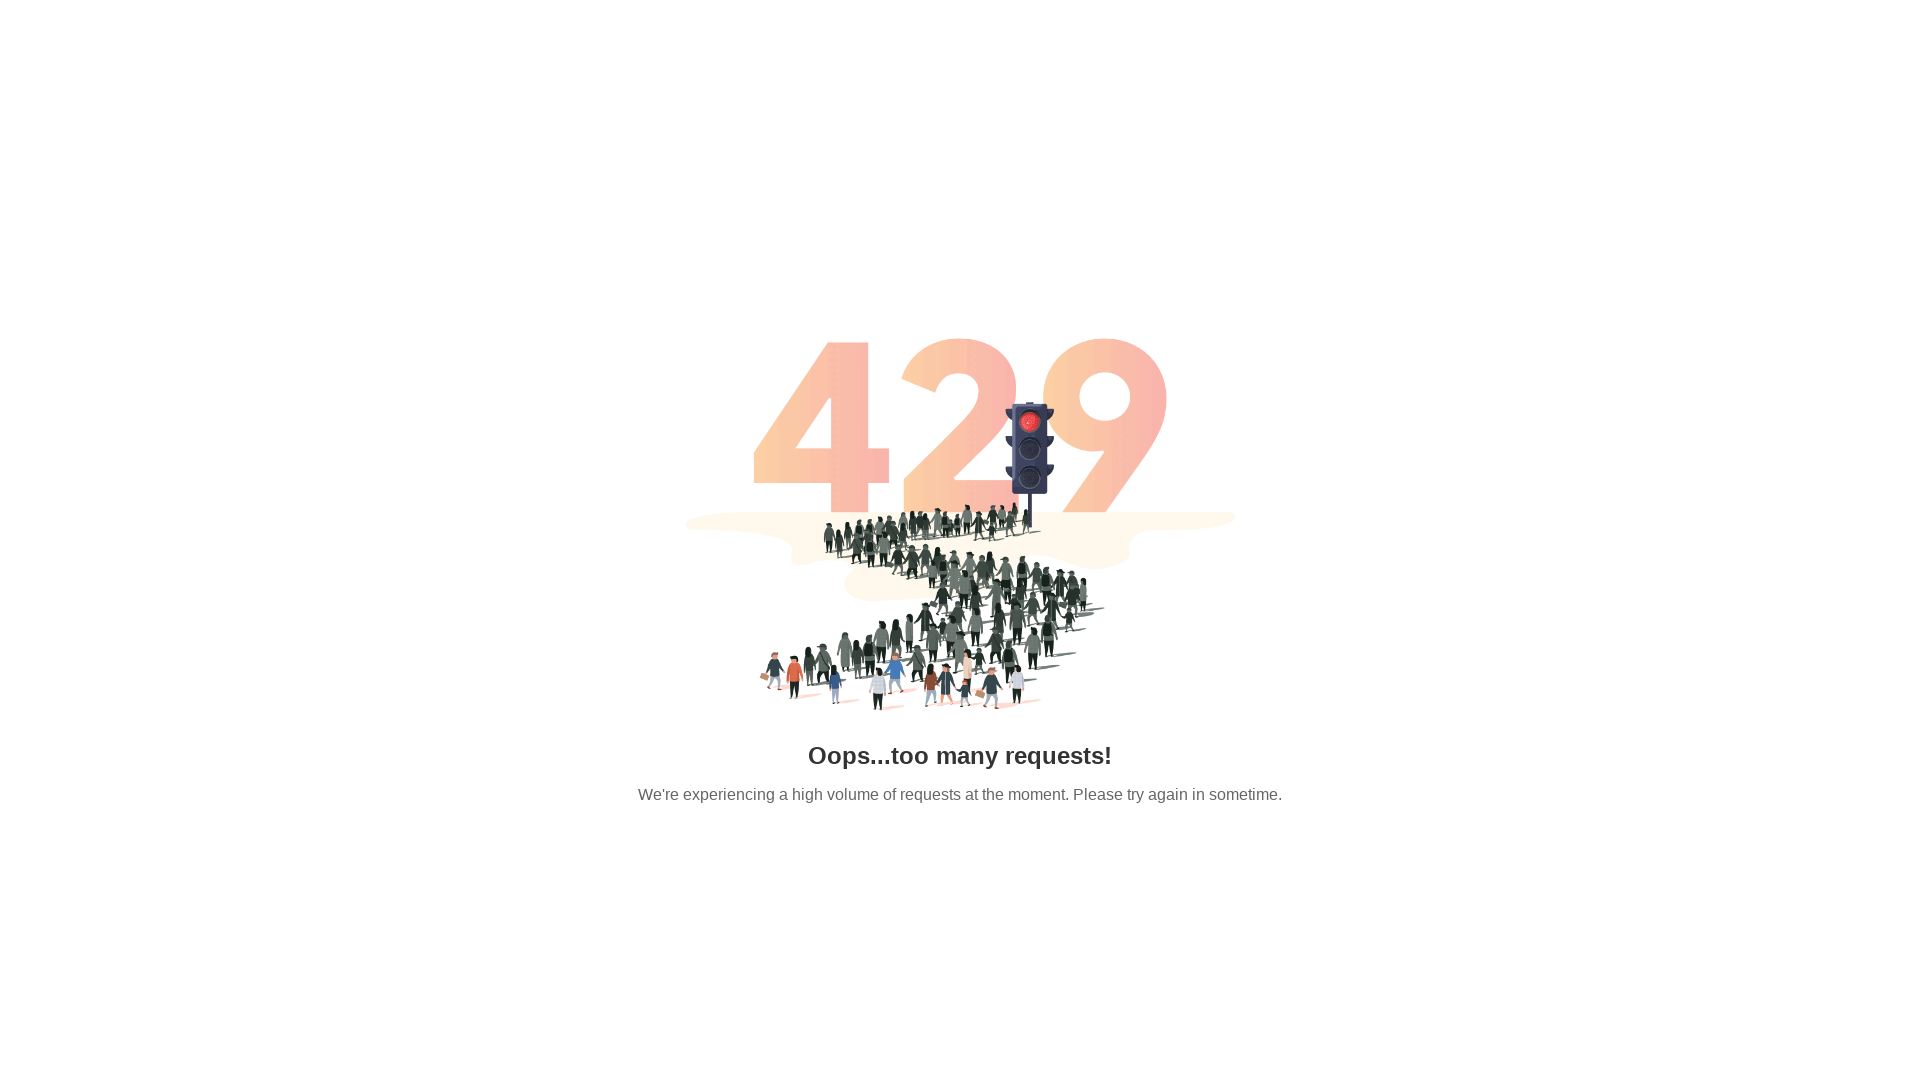

Waited for page to load completely (networkidle state)
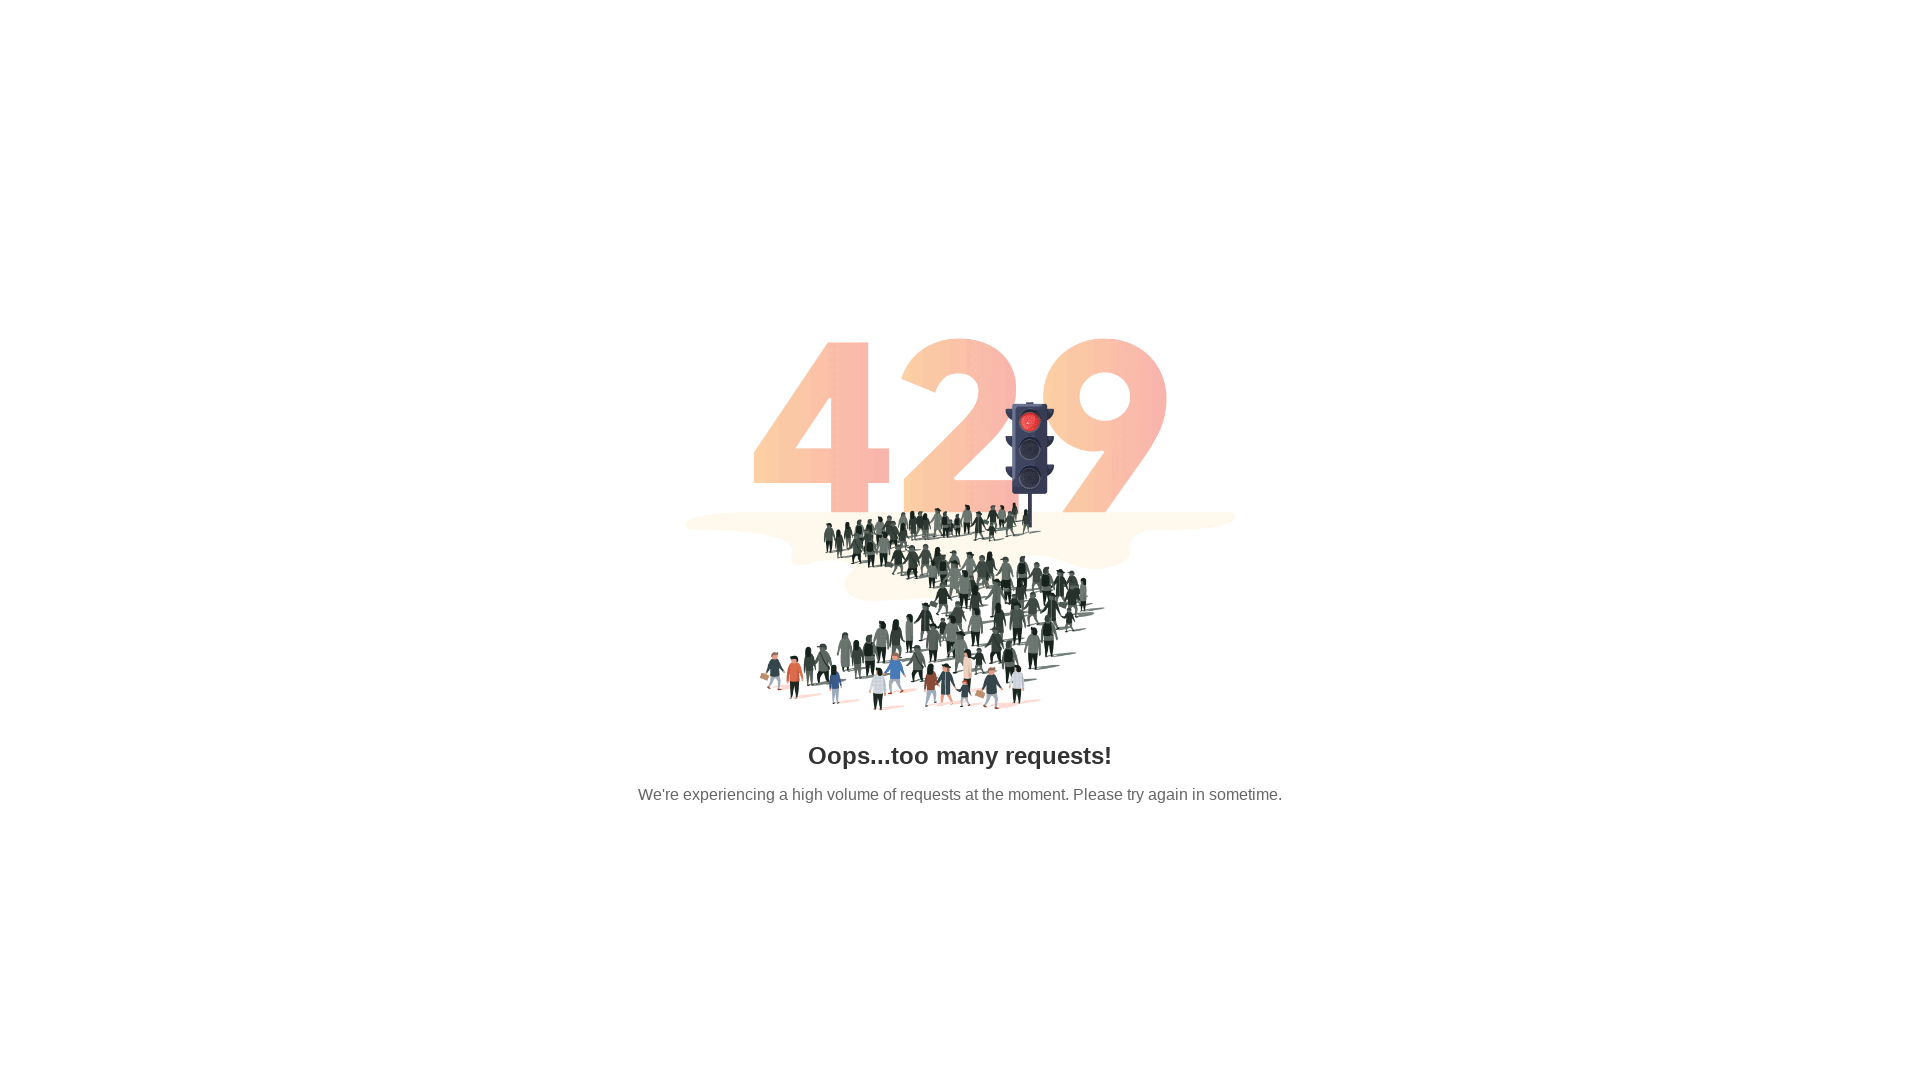

Captured screenshot of Abhibus travel booking website homepage
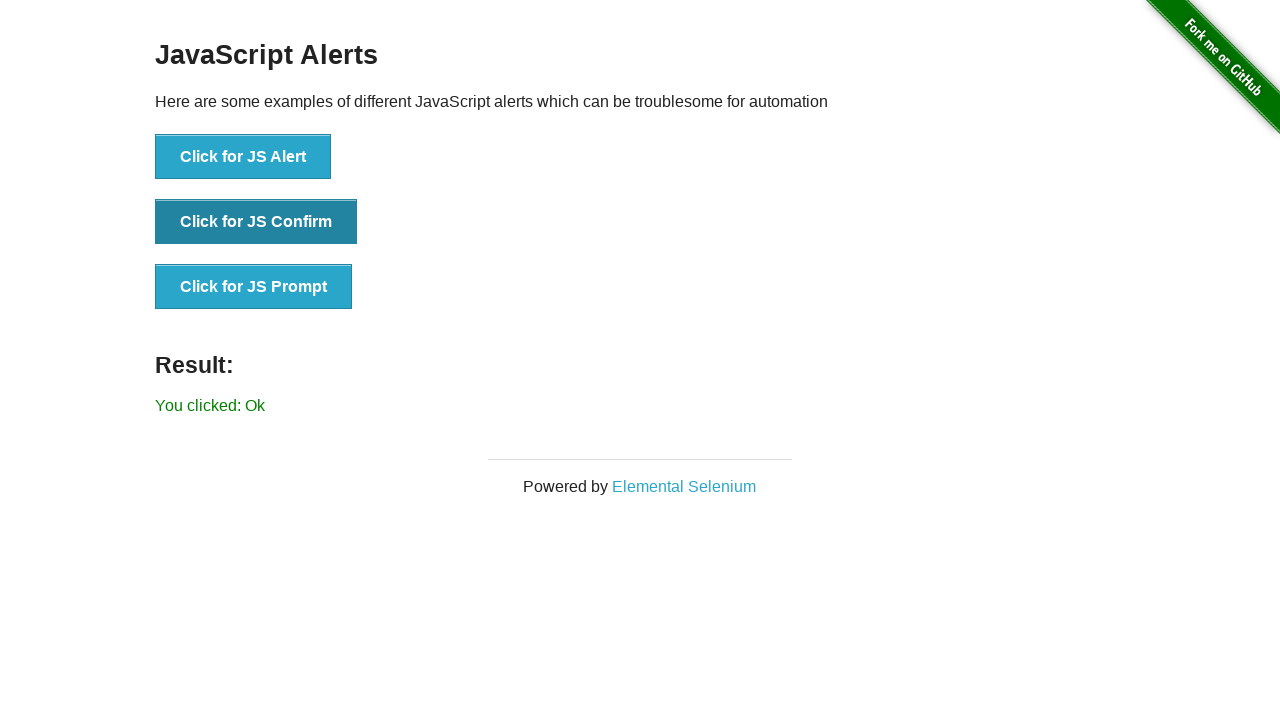

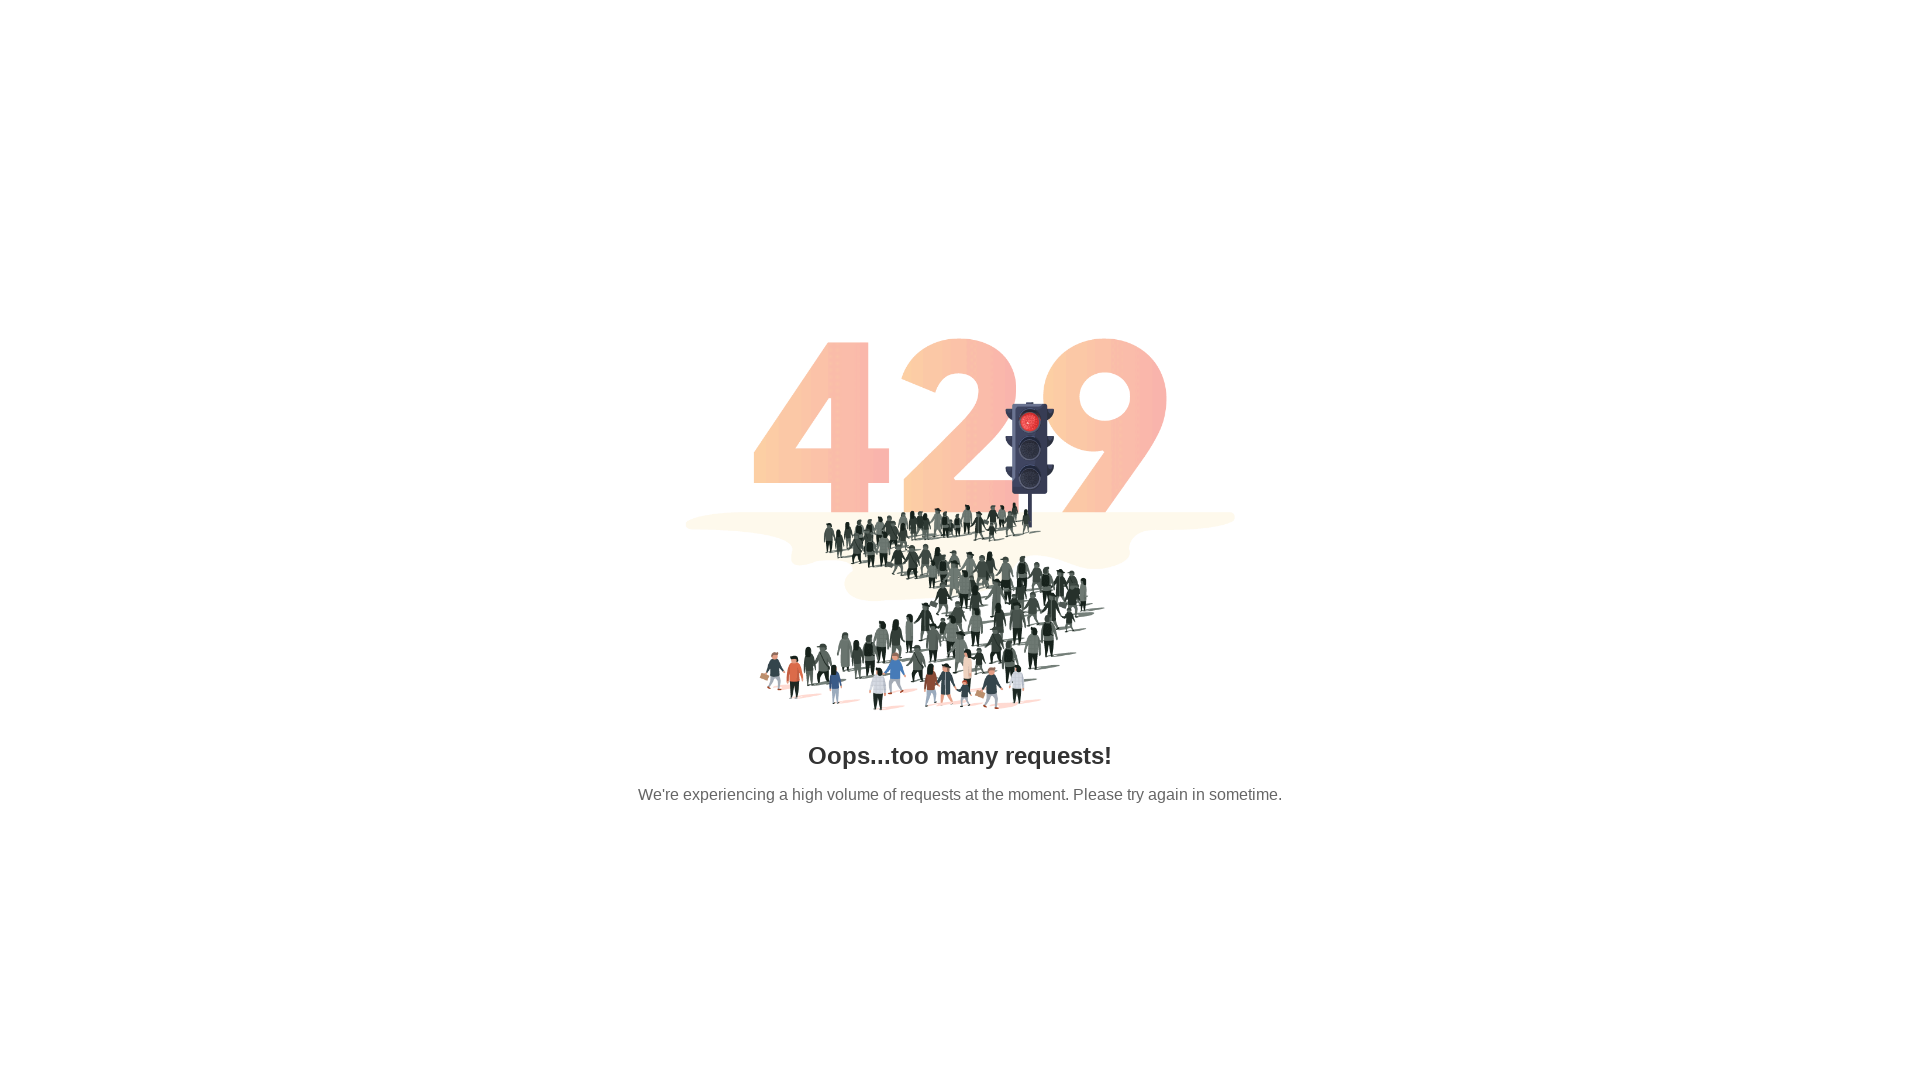